Navigates to a currency exchange rate comparison page for GBP and sets the viewport size

Starting URL: https://www.klmoneychanger.com/compare-rates?n=gbp

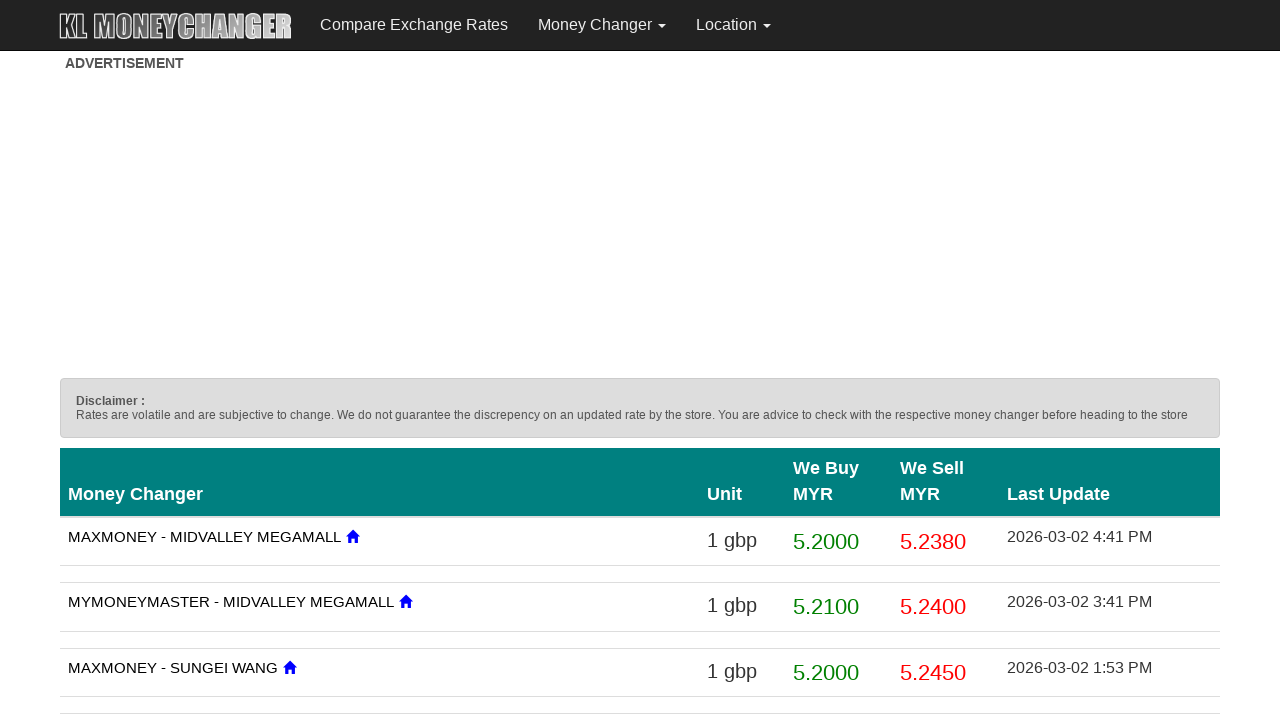

Set viewport size to 1920x1080 for full page view
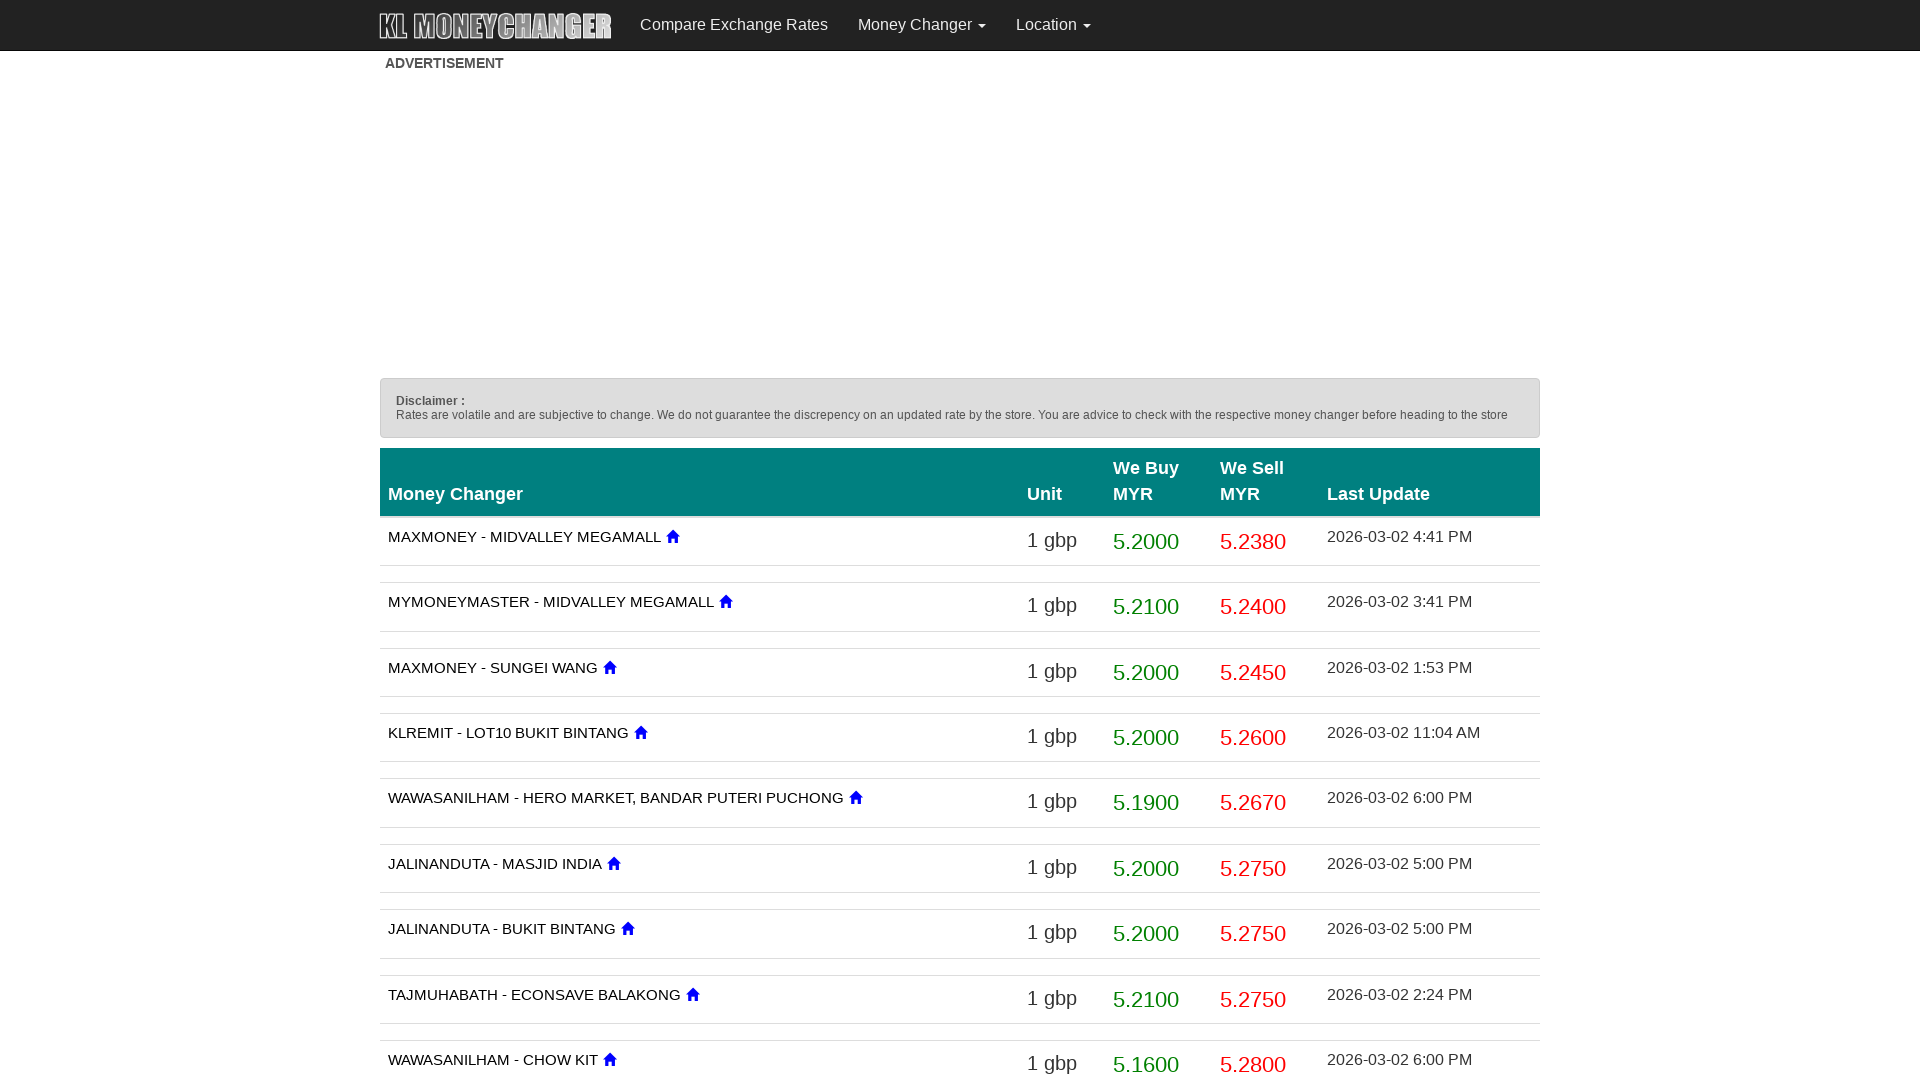

Waited for page content to load (domcontentloaded)
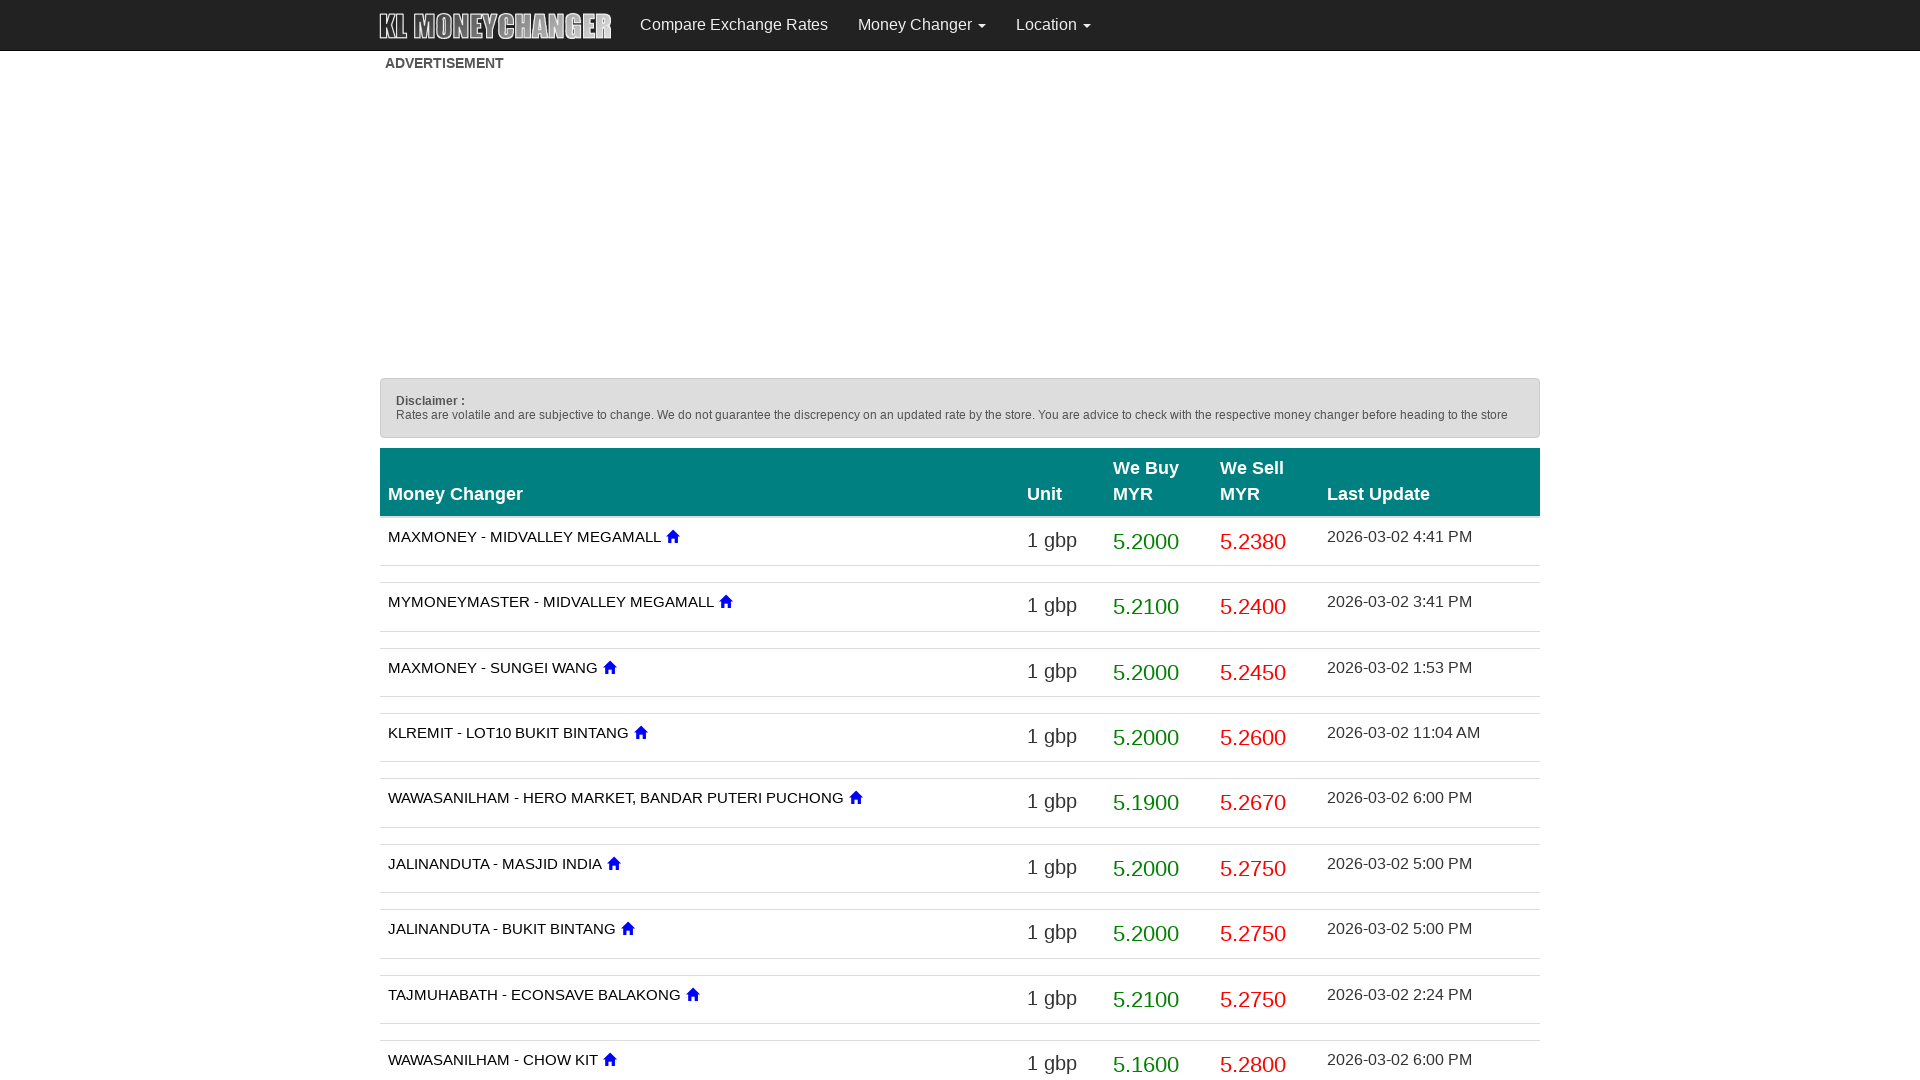

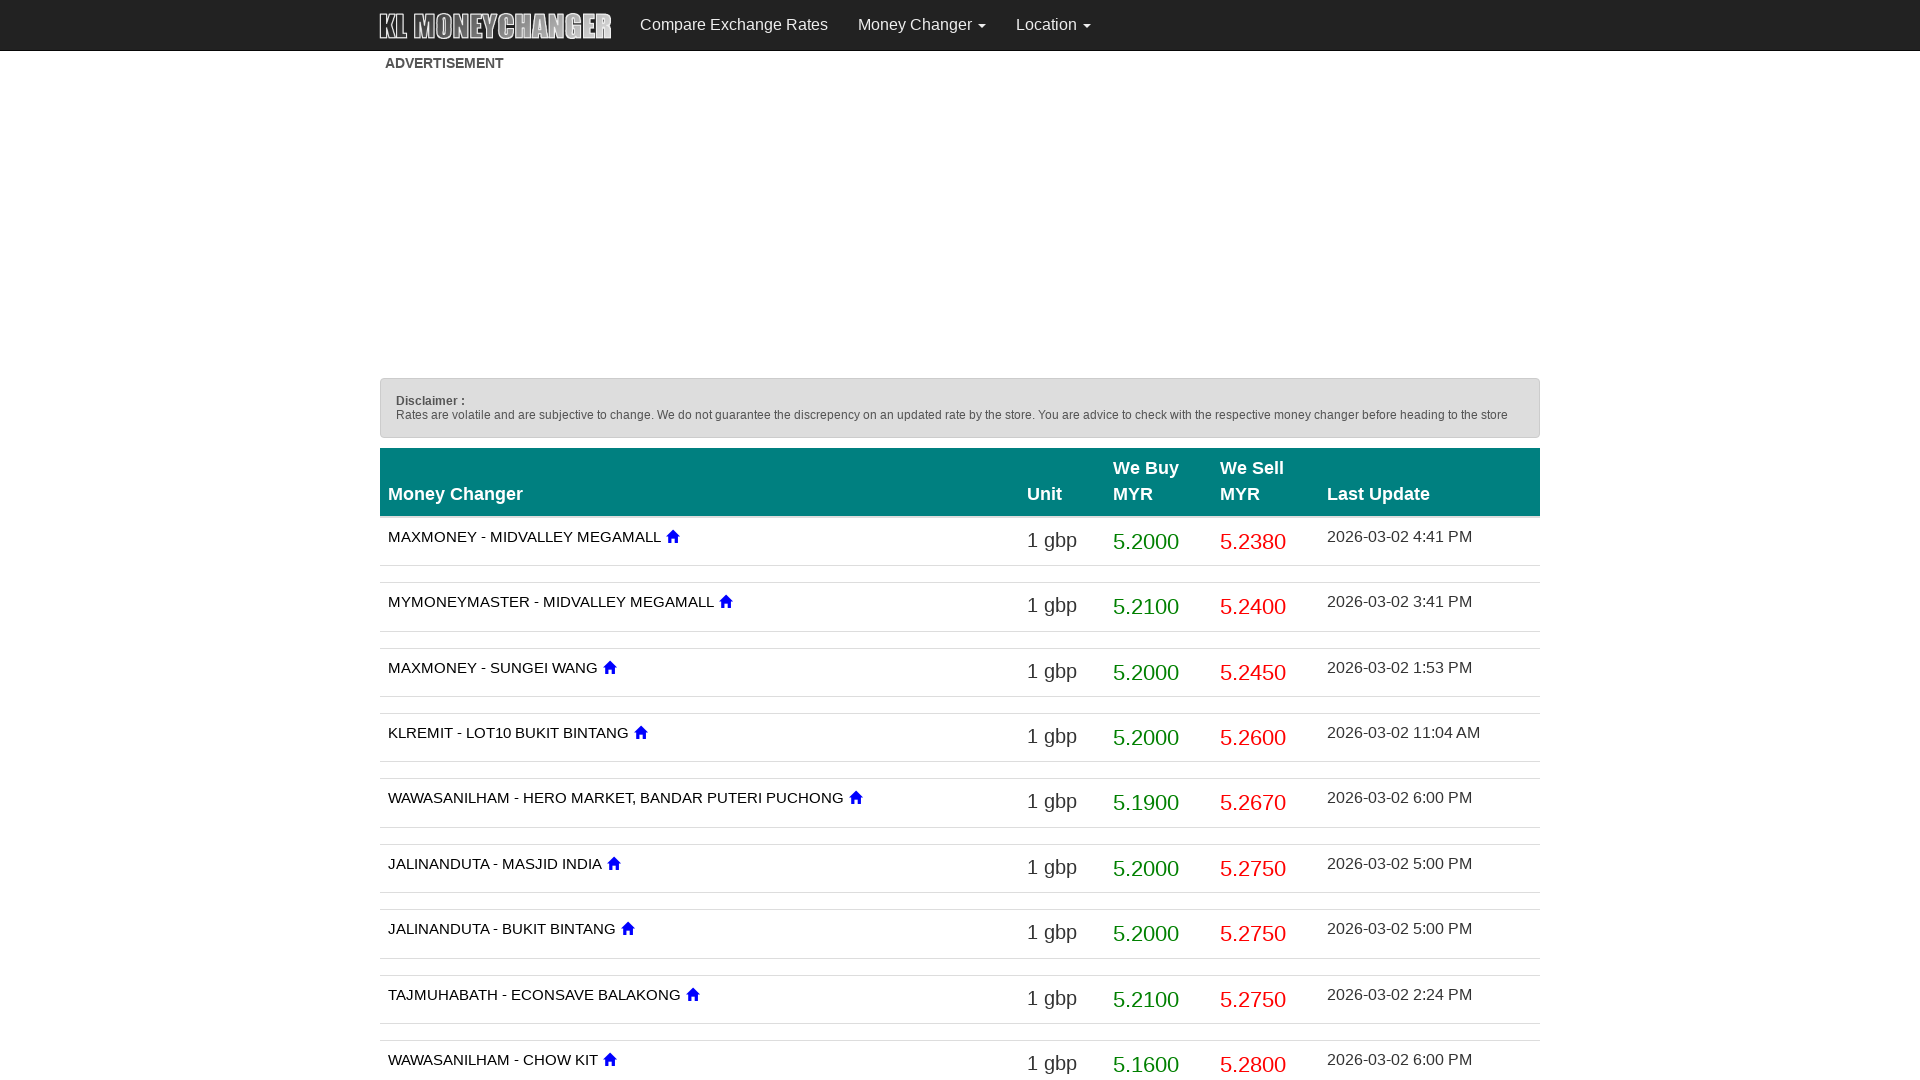